Tests a student registration form by filling in personal details (first name, last name, email, mobile, address), selecting gender, submitting the form, and verifying the confirmation message appears.

Starting URL: https://demoqa.com/automation-practice-form

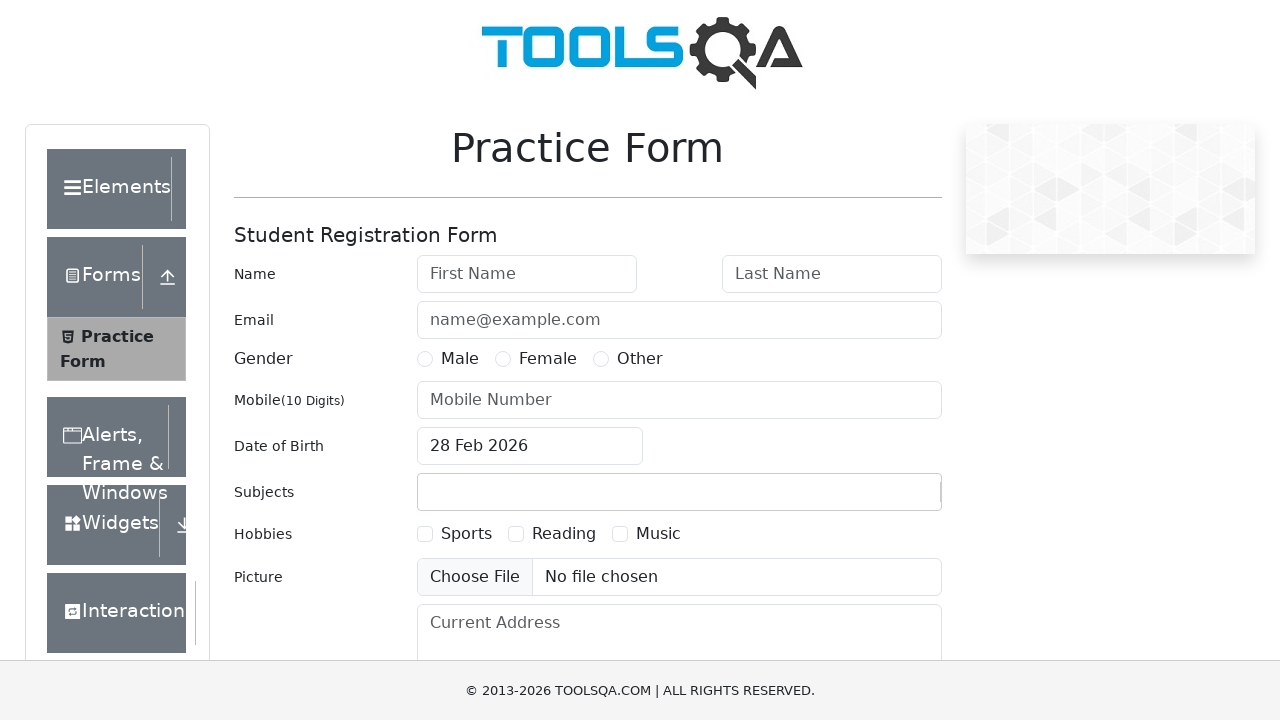

Filled first name field with 'Michael' on #firstName
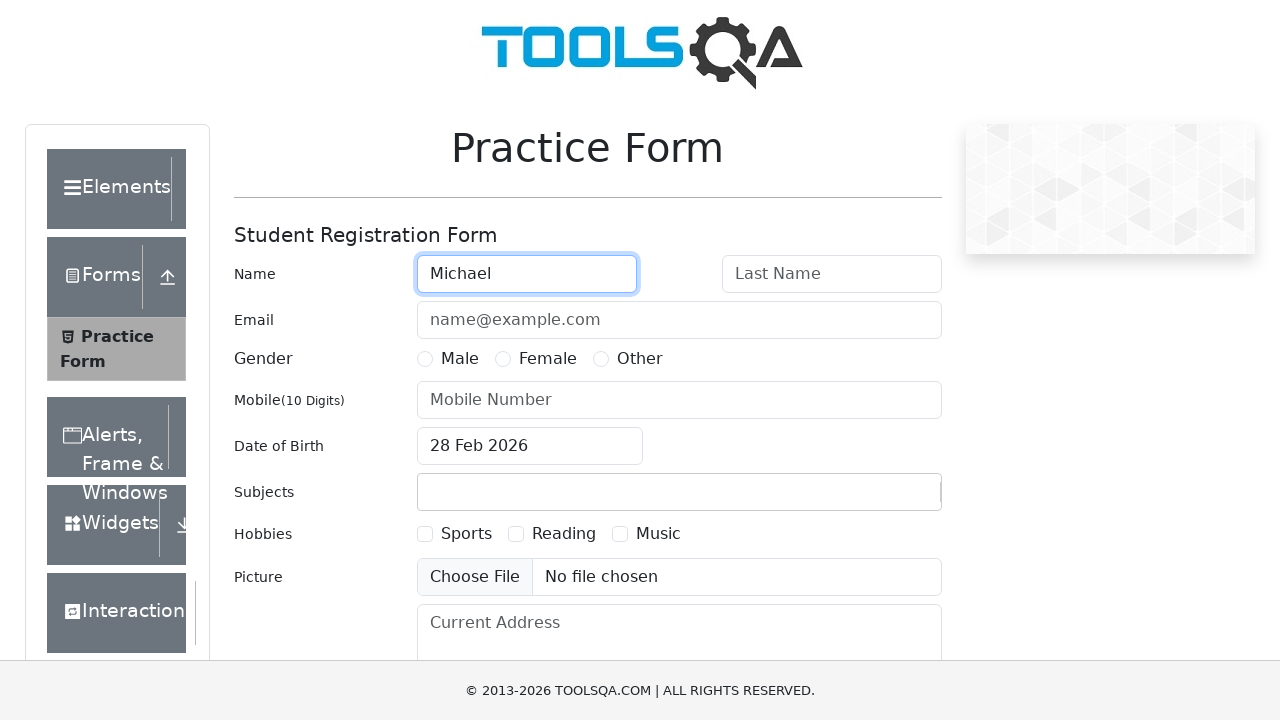

Filled last name field with 'Thompson' on #lastName
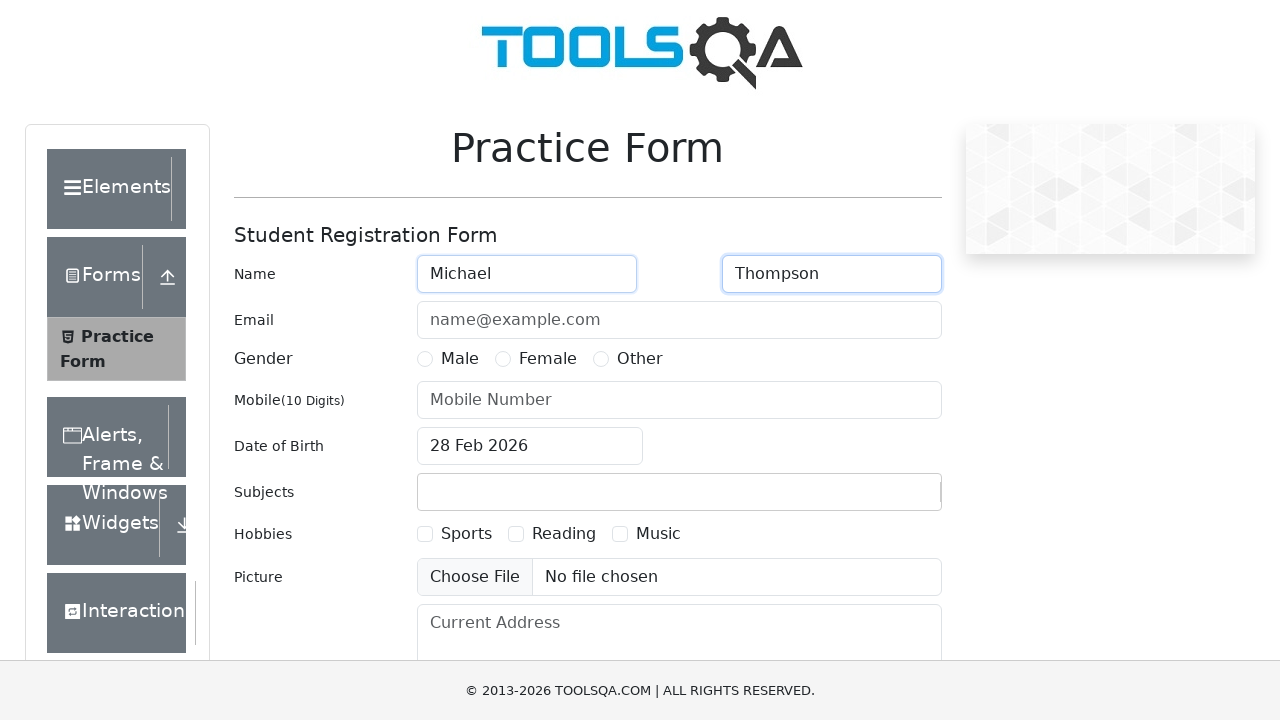

Filled email field with 'michael.thompson@example.com' on #userEmail
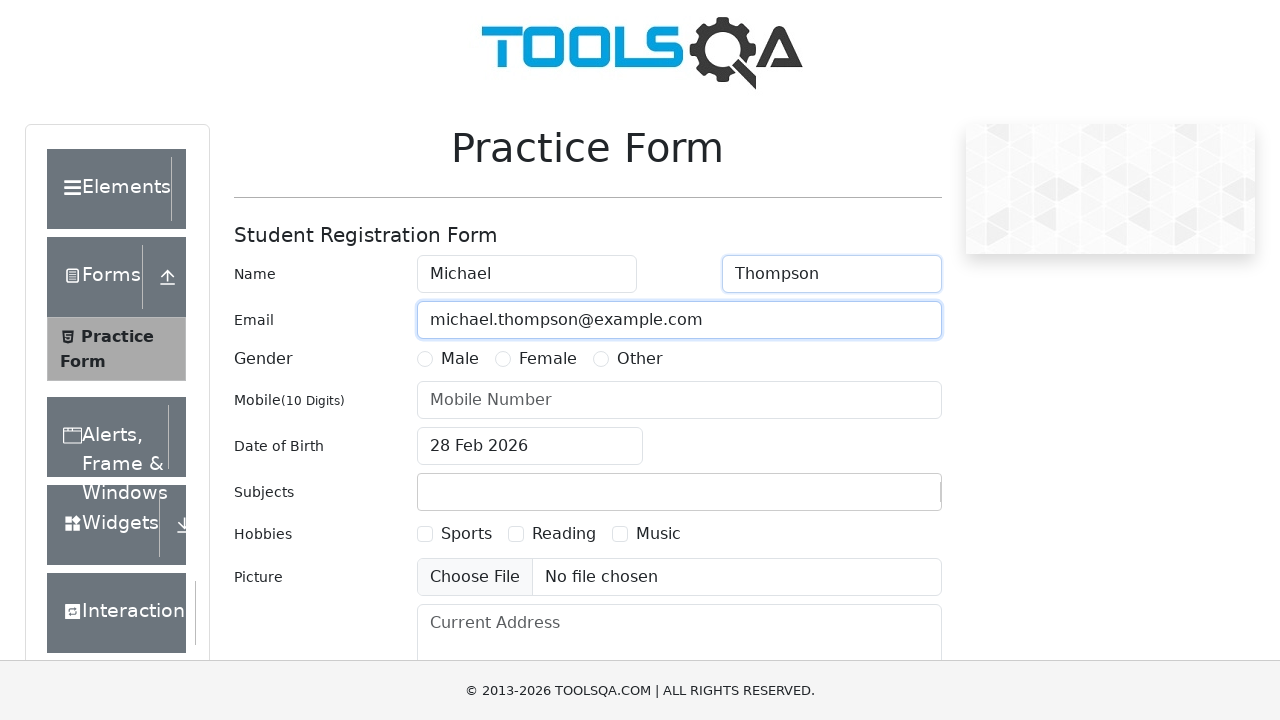

Selected Male gender radio button using JavaScript
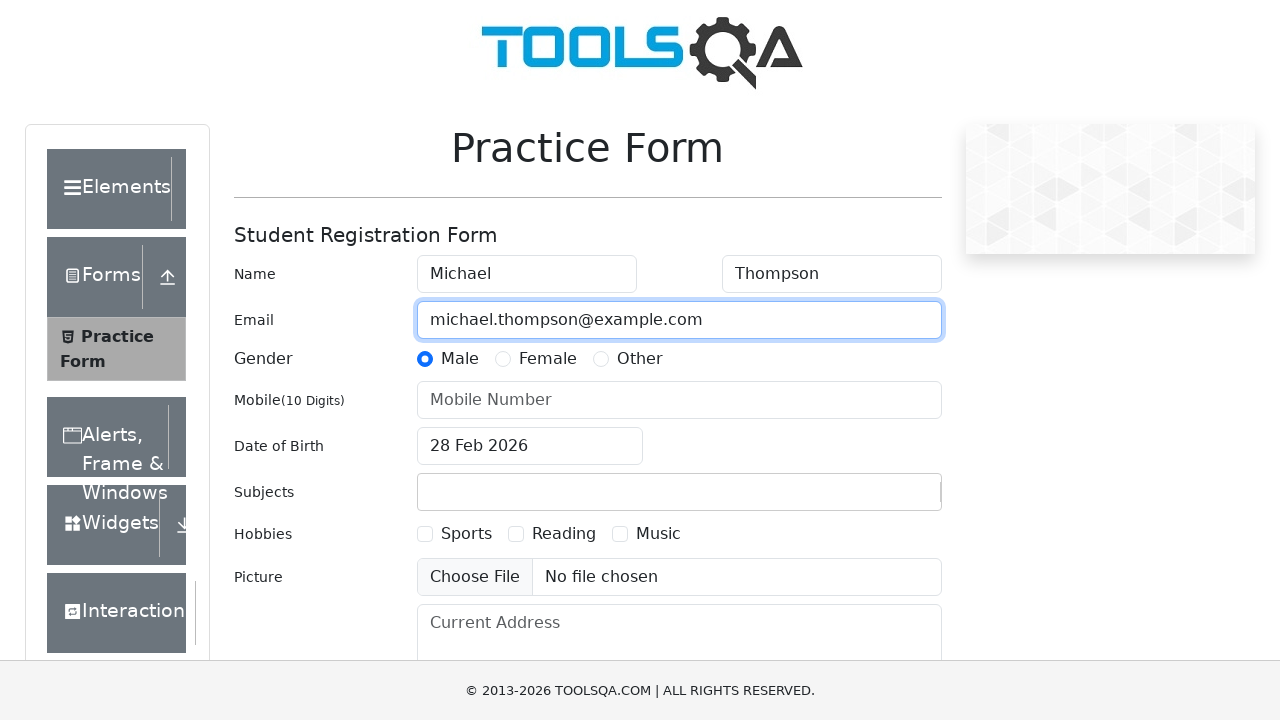

Filled mobile number field with '5551234567' on #userNumber
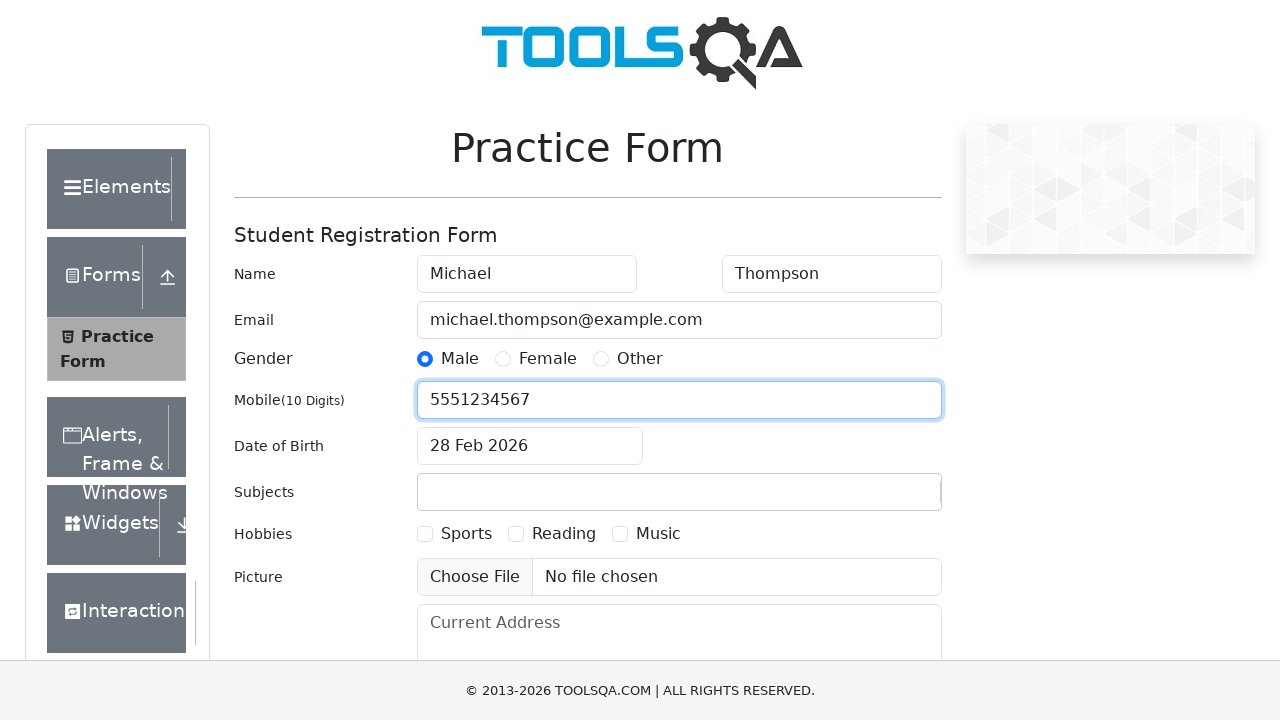

Filled current address field with '123 Oak Street, Springfield, IL 62701' on #currentAddress
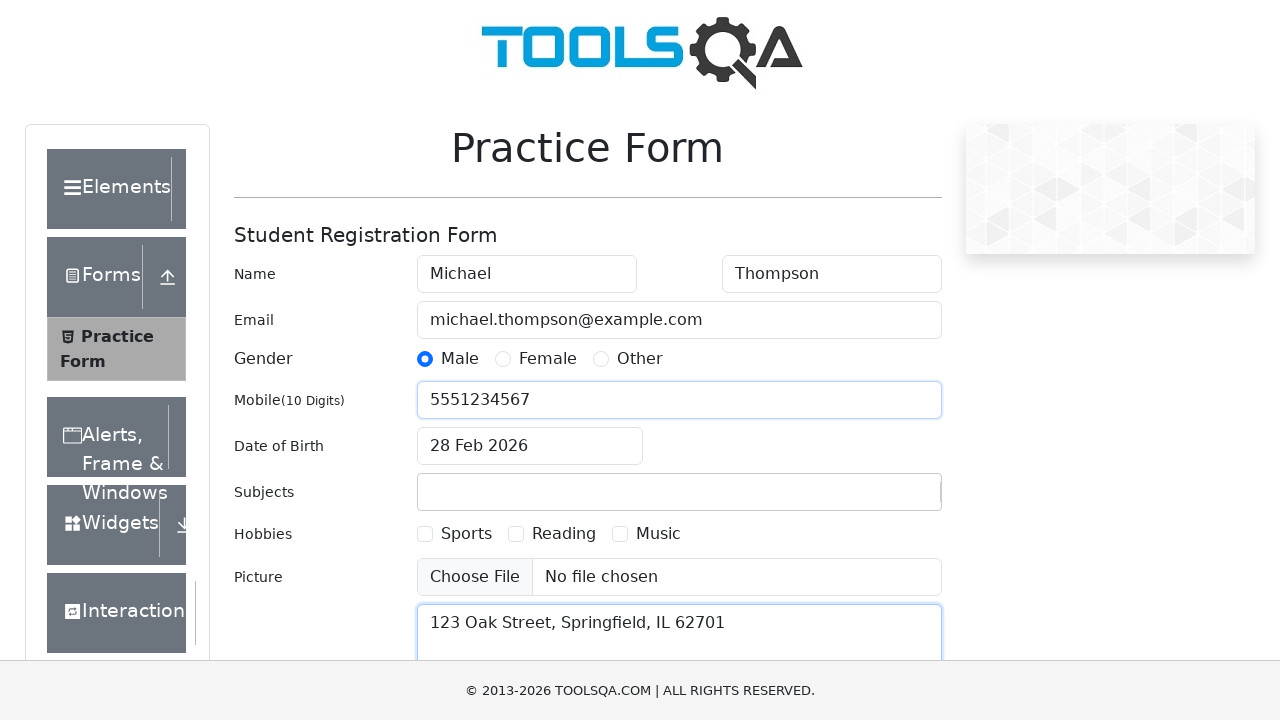

Clicked submit button to submit the form at (885, 499) on #submit
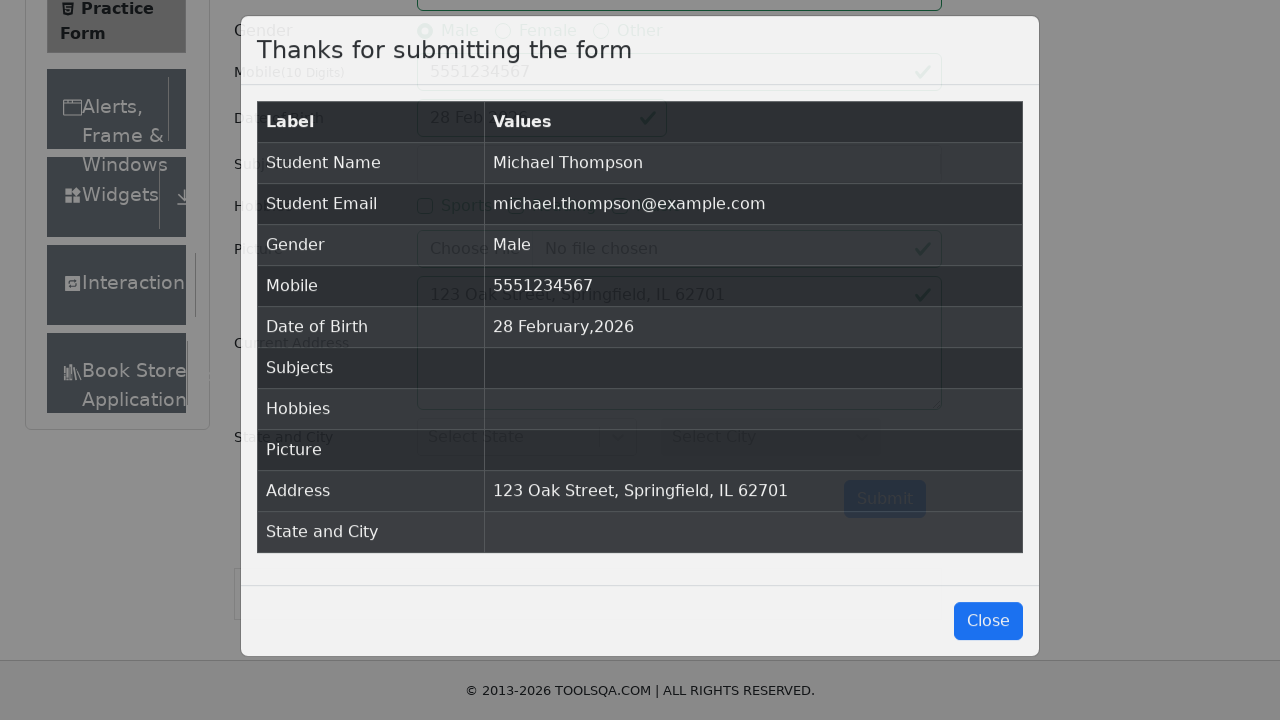

Confirmation message 'Thanks for submitting the form' appeared
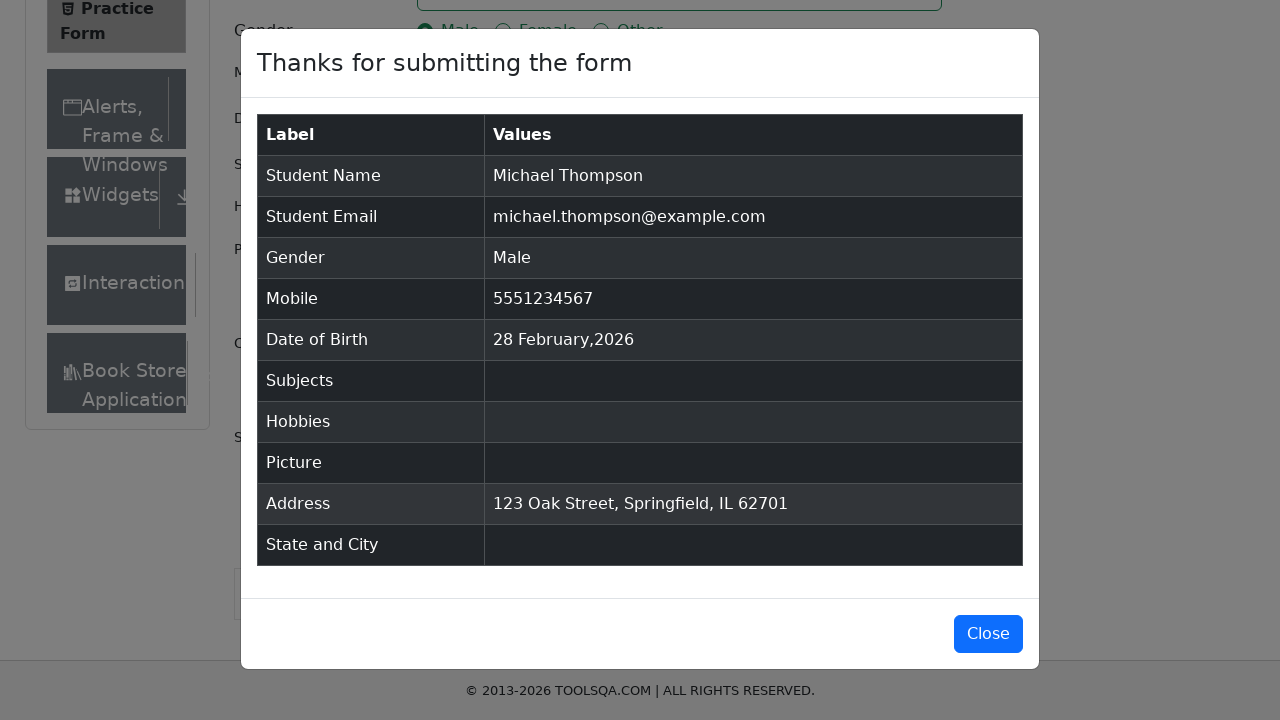

Closed the confirmation popup at (988, 634) on #closeLargeModal
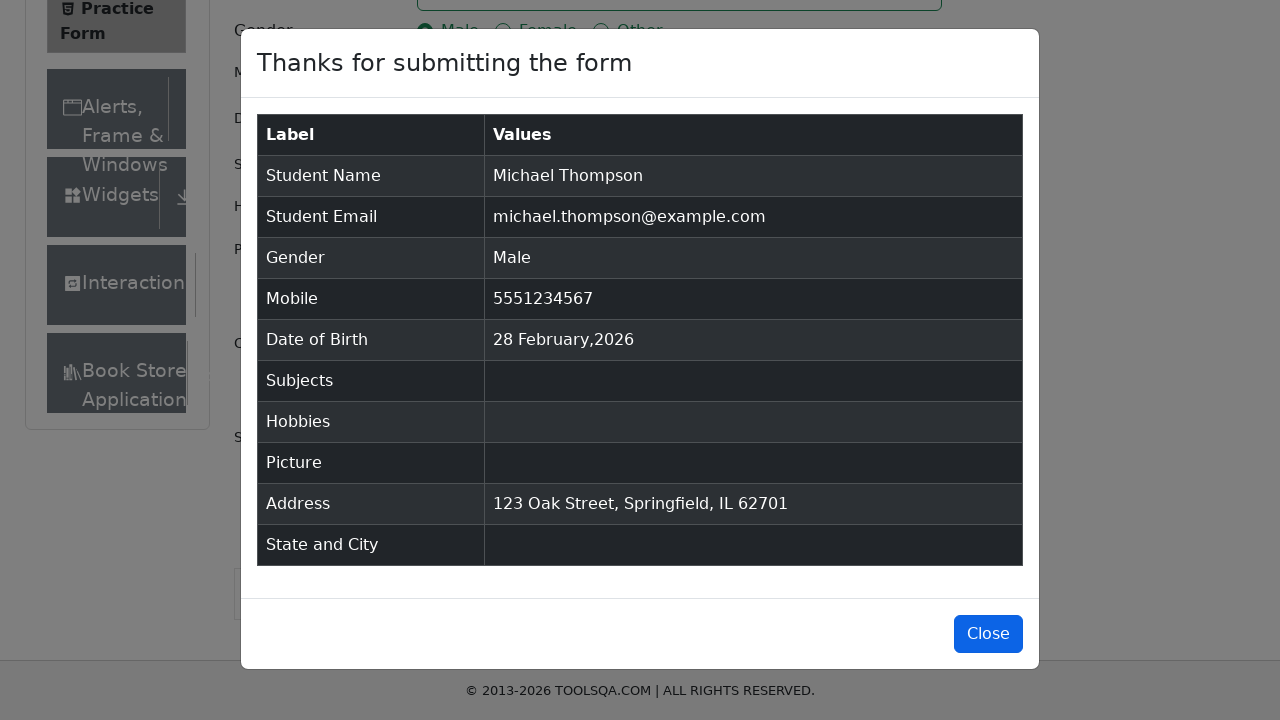

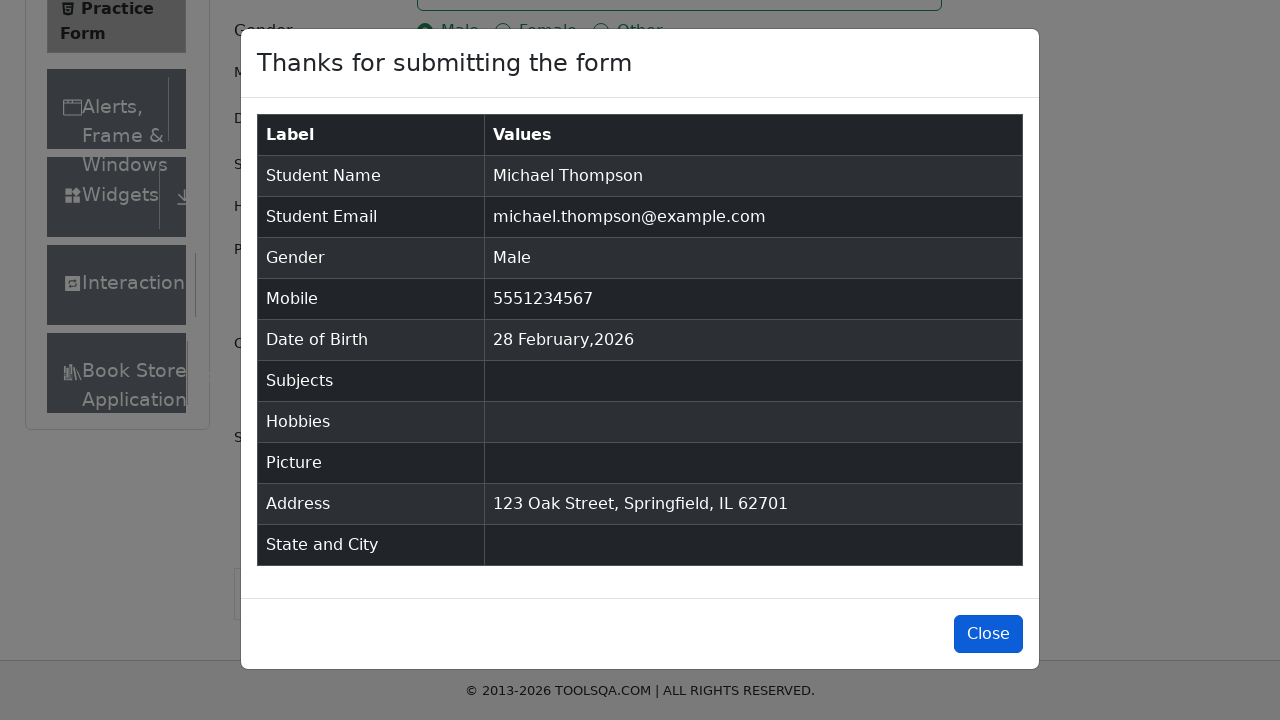